Tests that edits are saved when the input loses focus (blur event)

Starting URL: https://demo.playwright.dev/todomvc

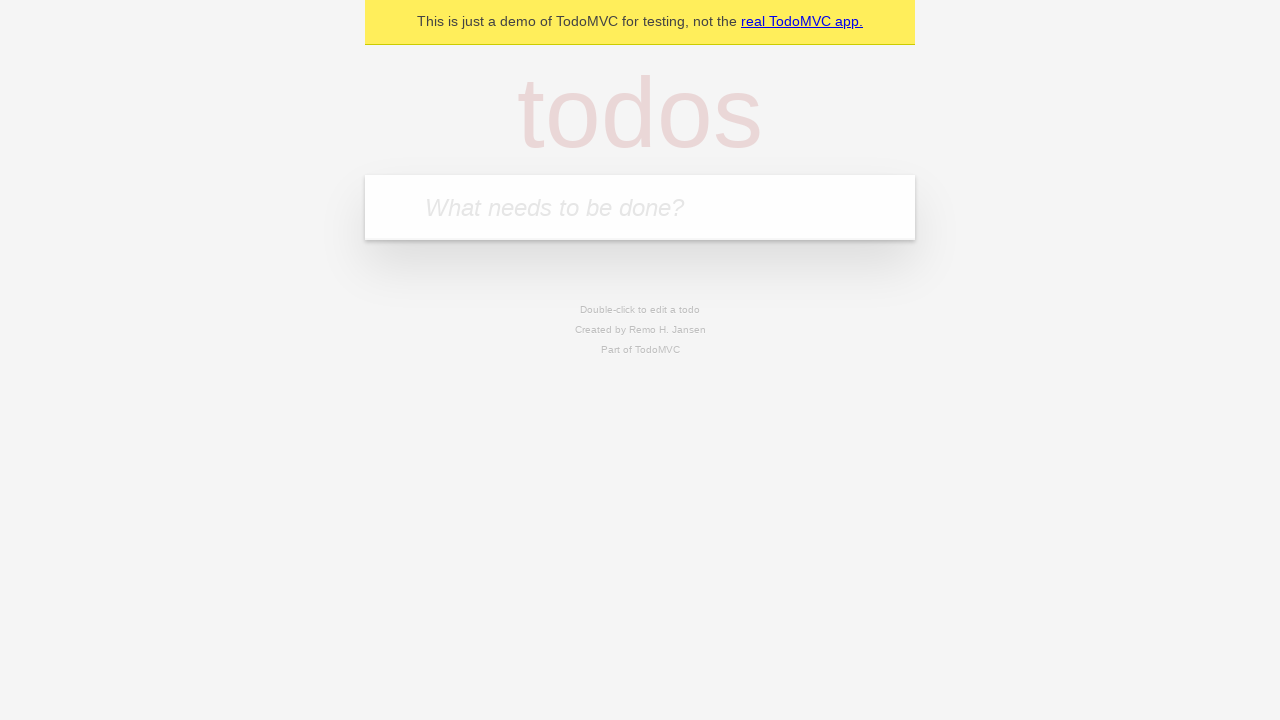

Filled new todo input with 'buy some cheese' on internal:attr=[placeholder="What needs to be done?"i]
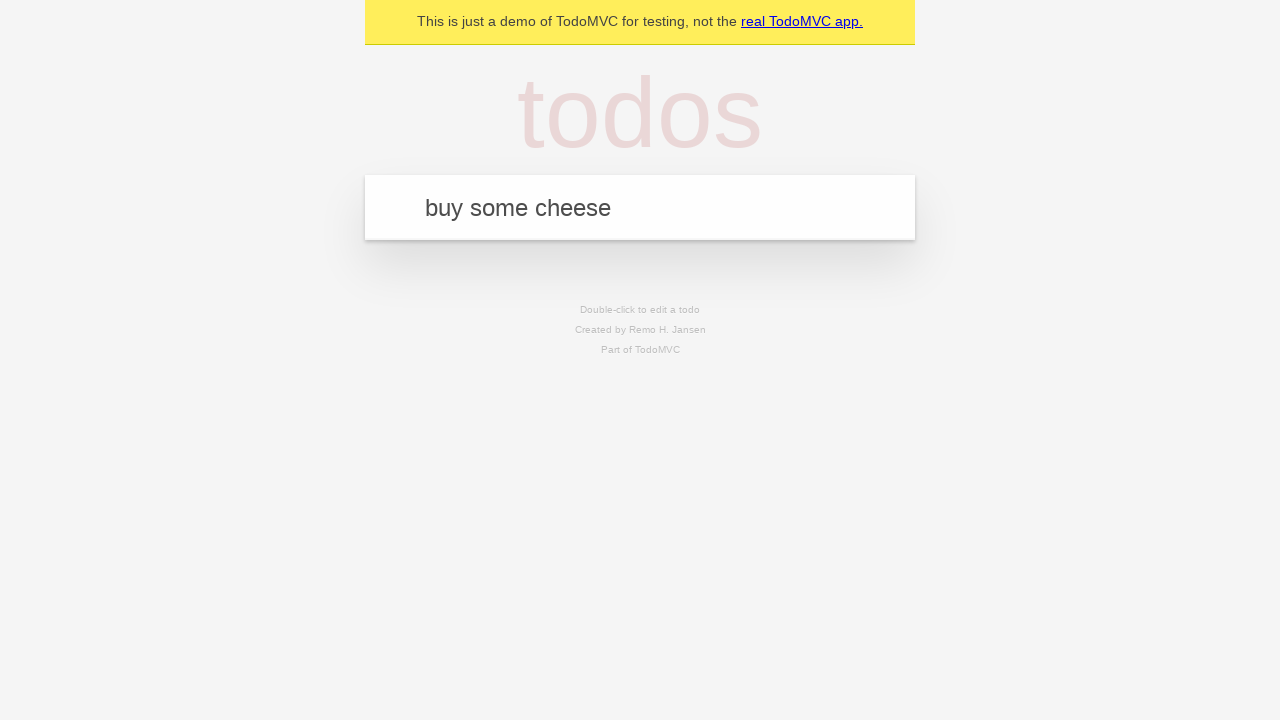

Pressed Enter to create todo 'buy some cheese' on internal:attr=[placeholder="What needs to be done?"i]
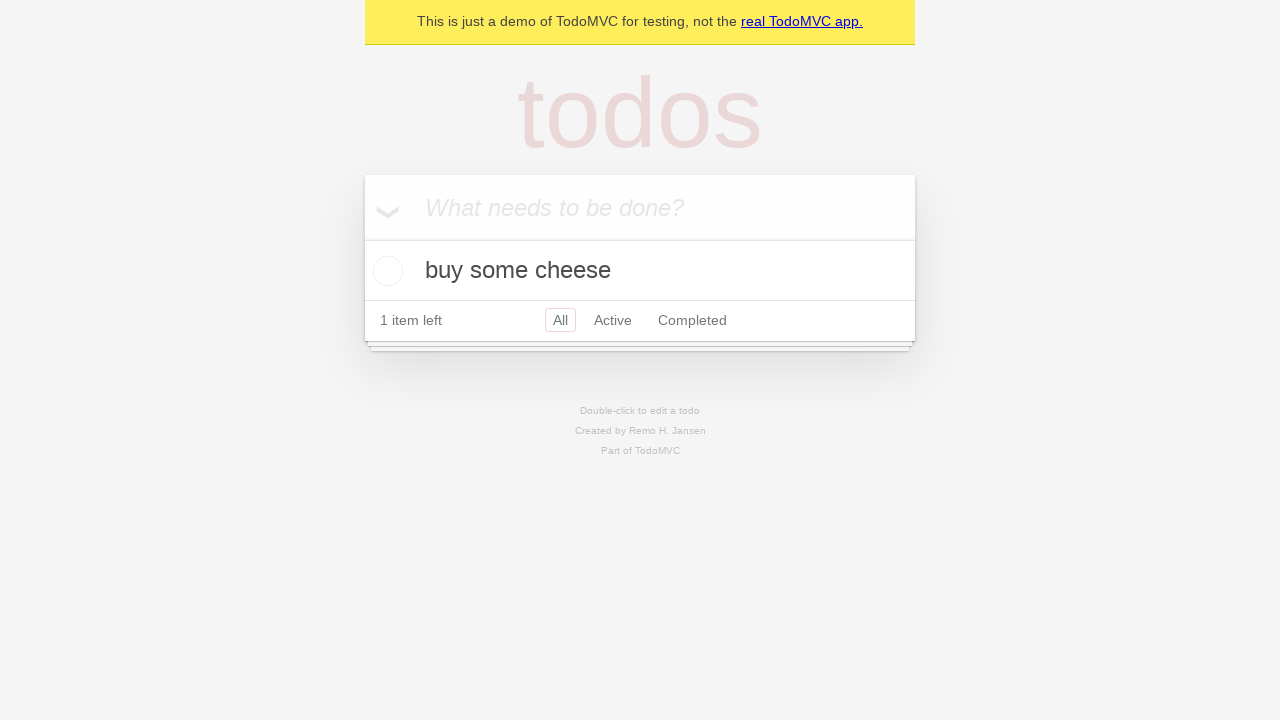

Filled new todo input with 'feed the cat' on internal:attr=[placeholder="What needs to be done?"i]
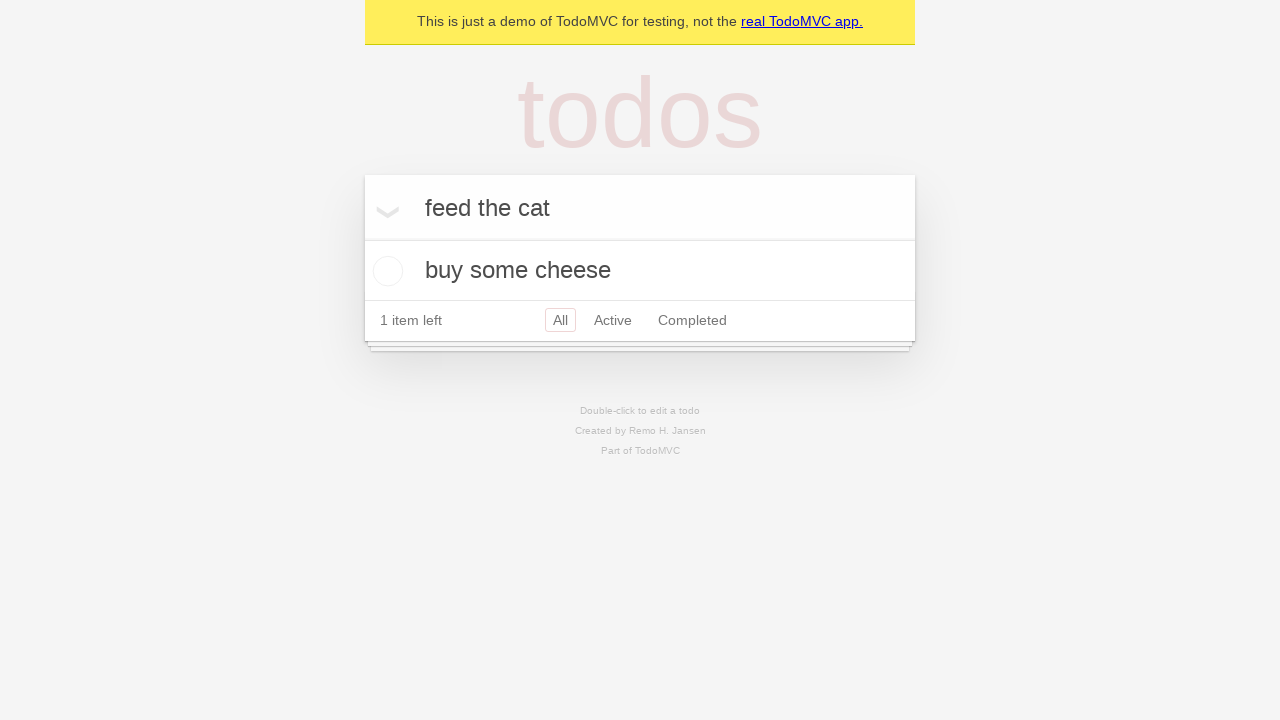

Pressed Enter to create todo 'feed the cat' on internal:attr=[placeholder="What needs to be done?"i]
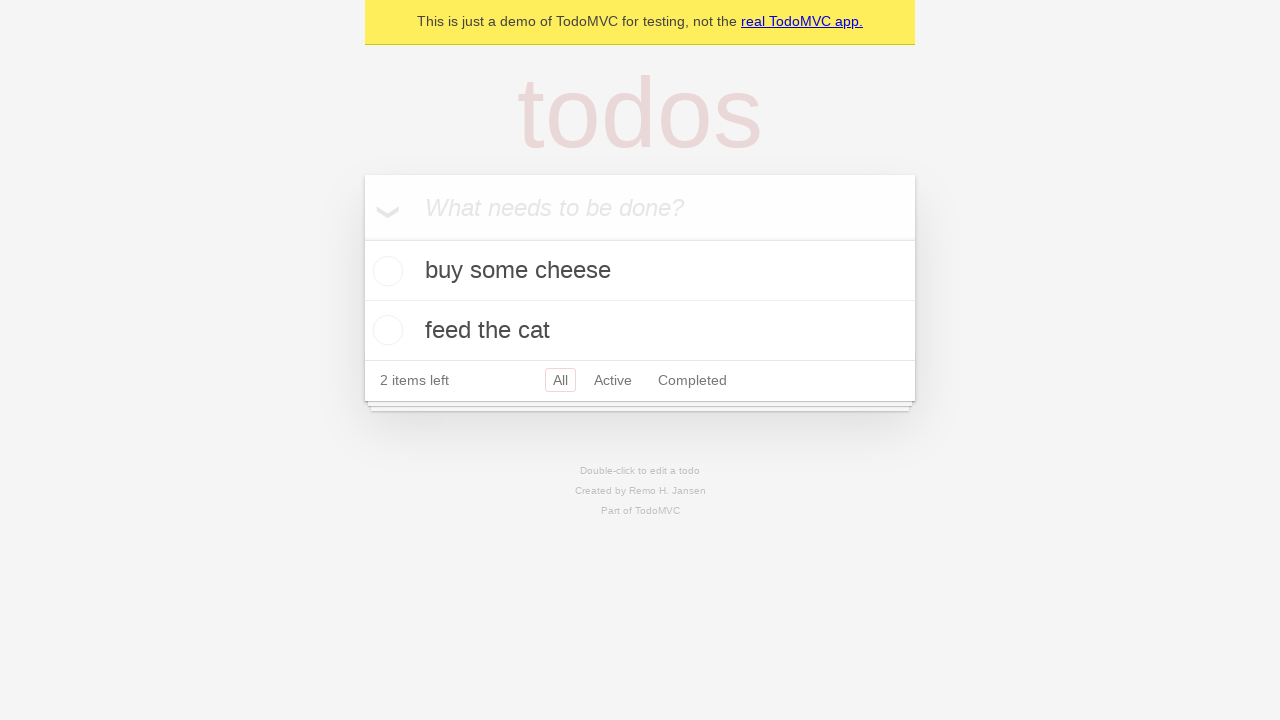

Filled new todo input with 'book a doctors appointment' on internal:attr=[placeholder="What needs to be done?"i]
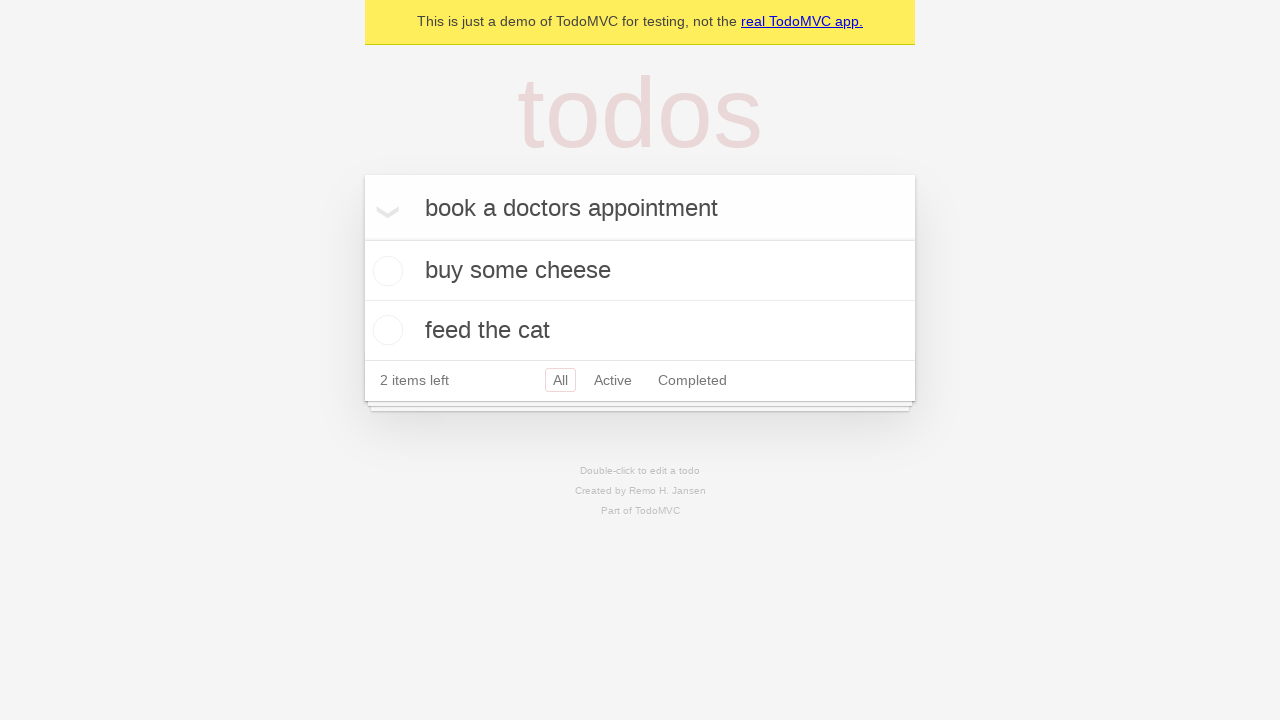

Pressed Enter to create todo 'book a doctors appointment' on internal:attr=[placeholder="What needs to be done?"i]
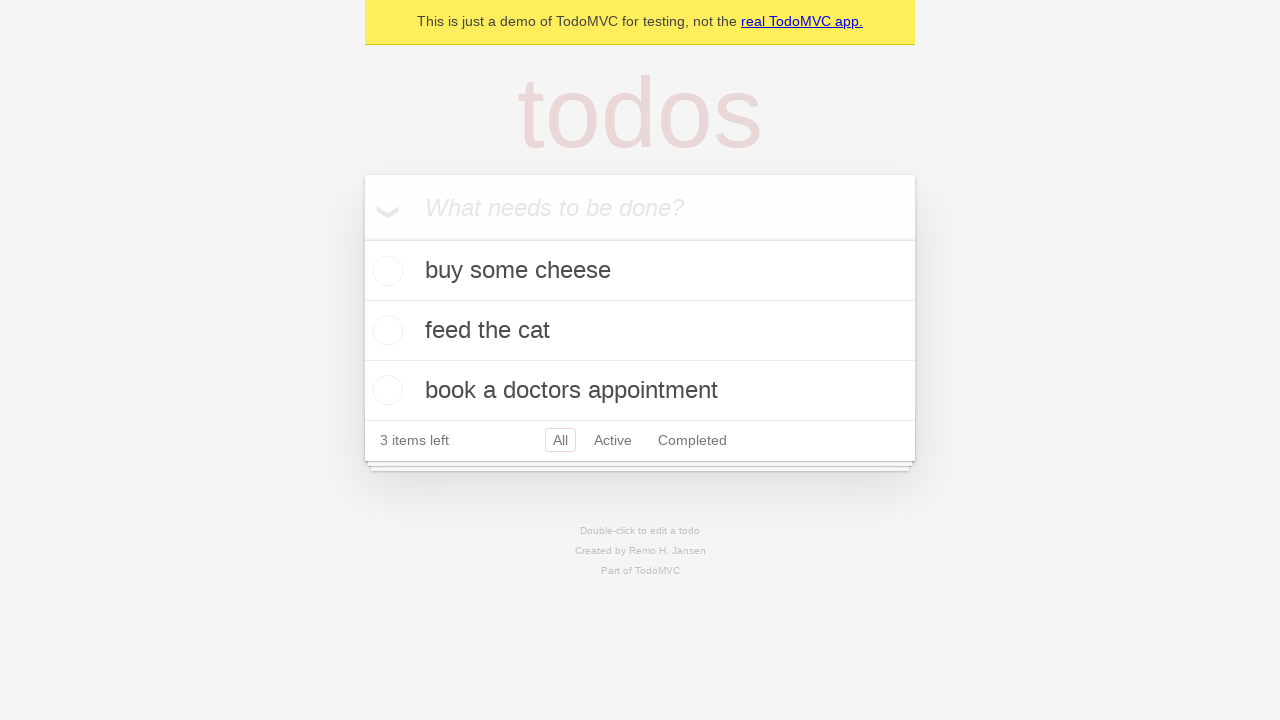

Waited for third todo item to appear
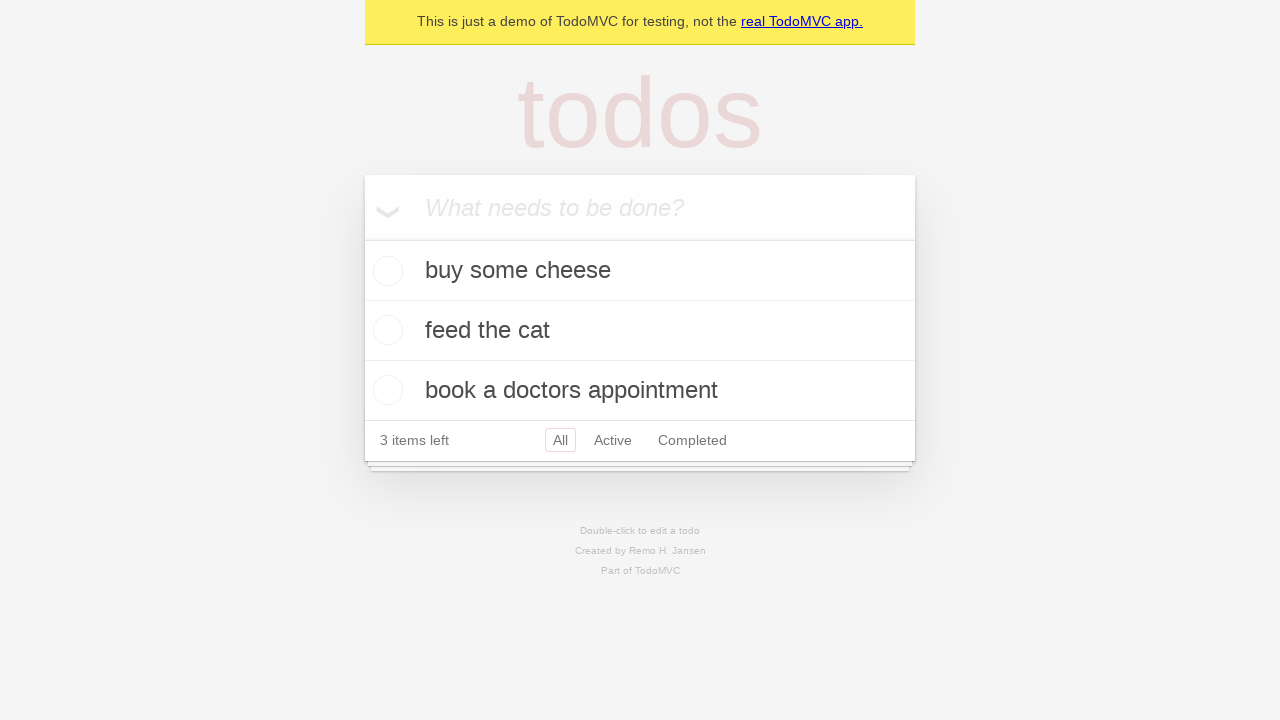

Double-clicked second todo item to enter edit mode at (640, 331) on internal:testid=[data-testid="todo-item"s] >> nth=1
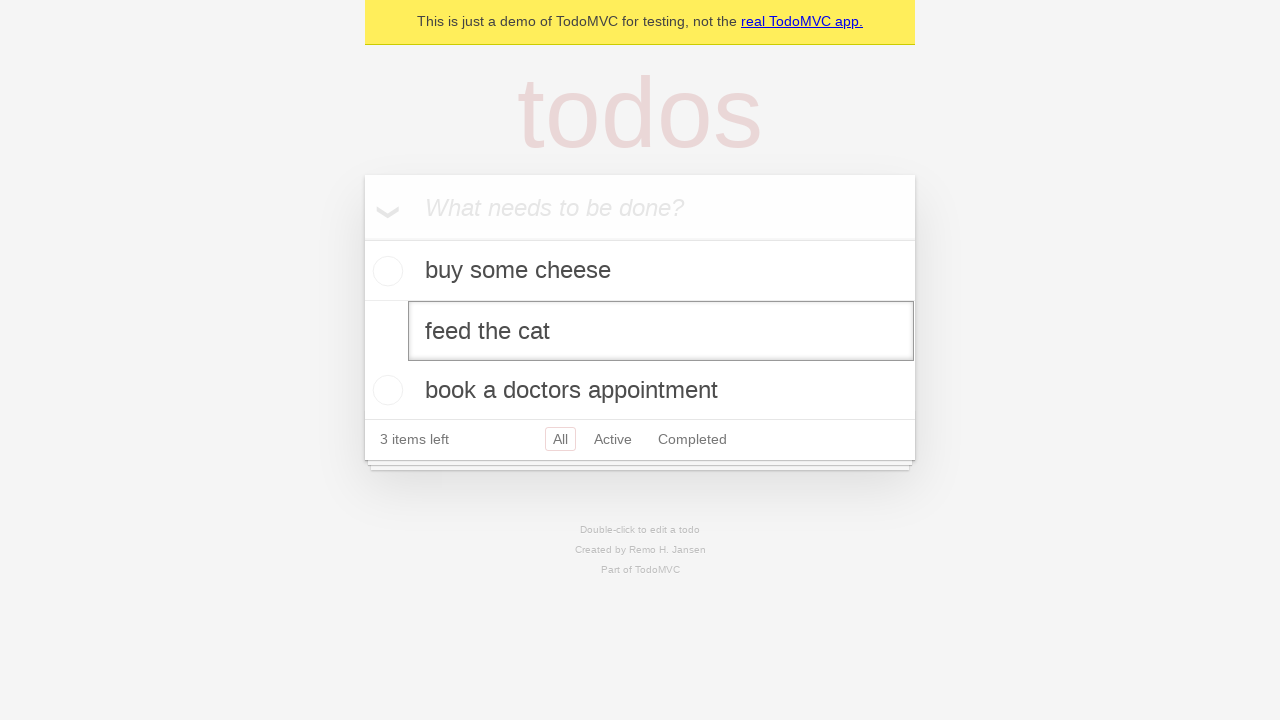

Filled edit box with new text 'buy some sausages' on internal:testid=[data-testid="todo-item"s] >> nth=1 >> internal:role=textbox[nam
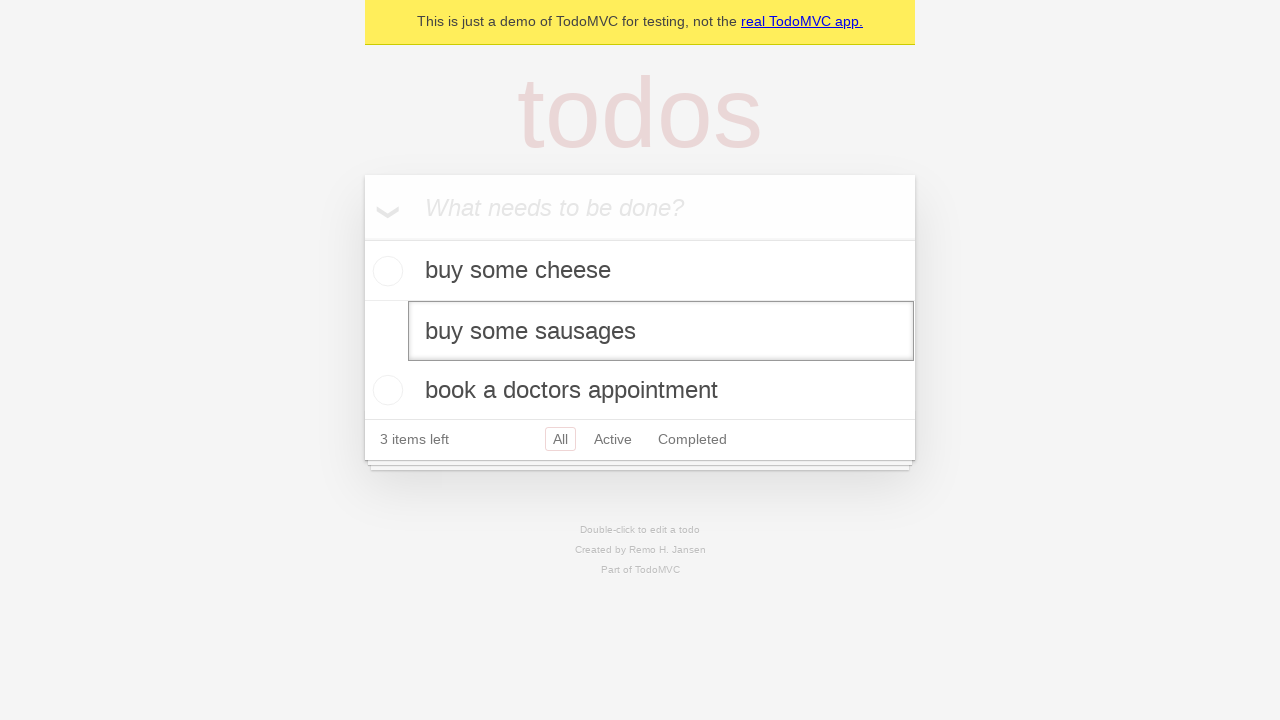

Dispatched blur event to save edit on input blur
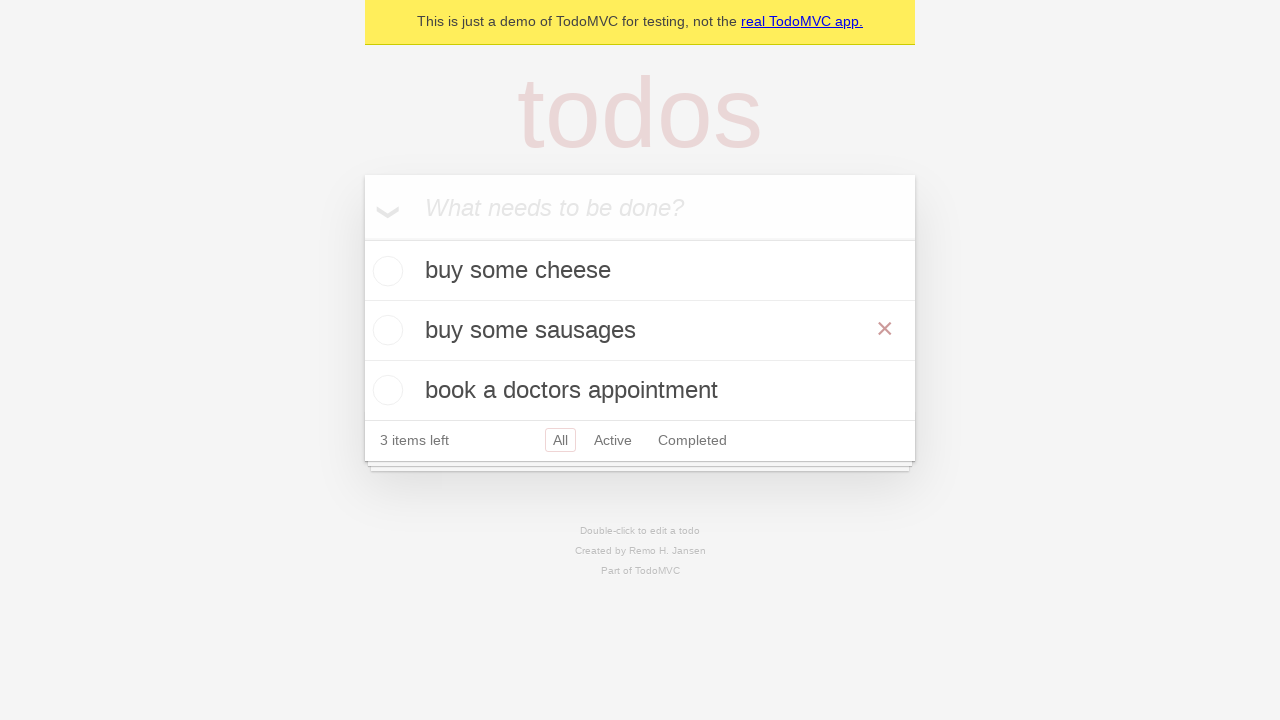

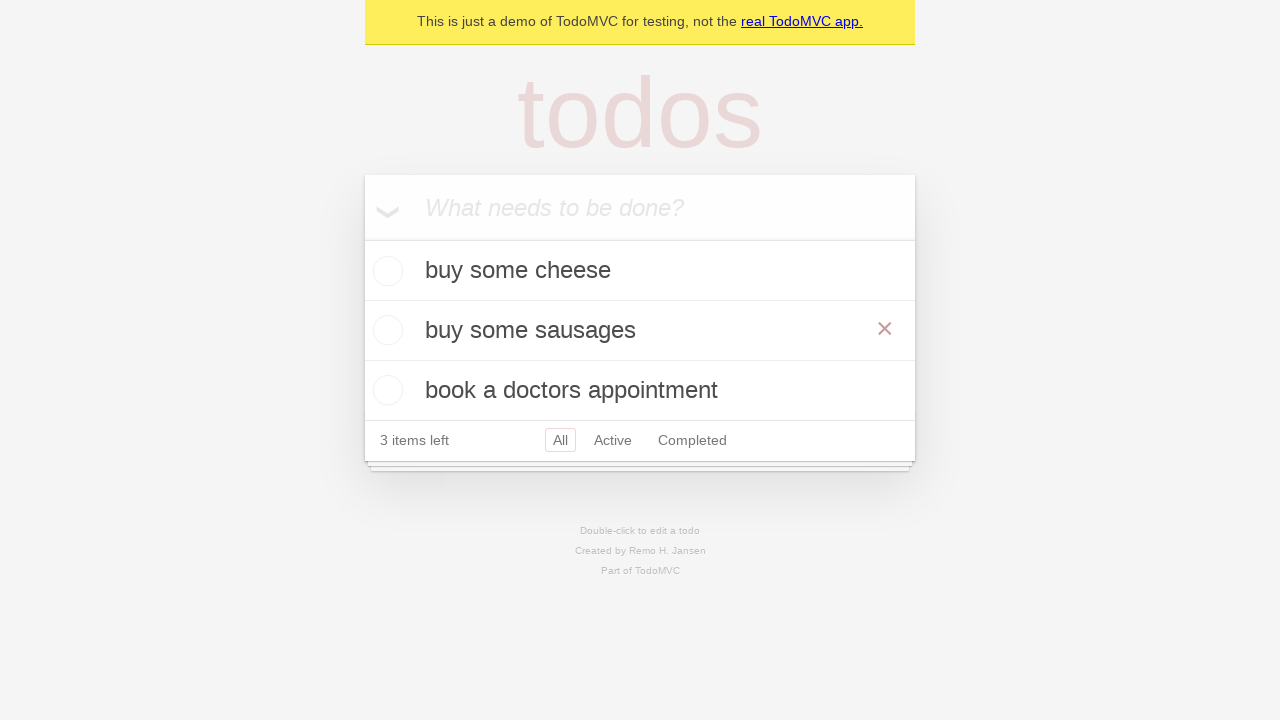